Opens Selenium HQ website, clicks on search button and enters "selenium" in the search field

Starting URL: http://www.seleniumhq.org/

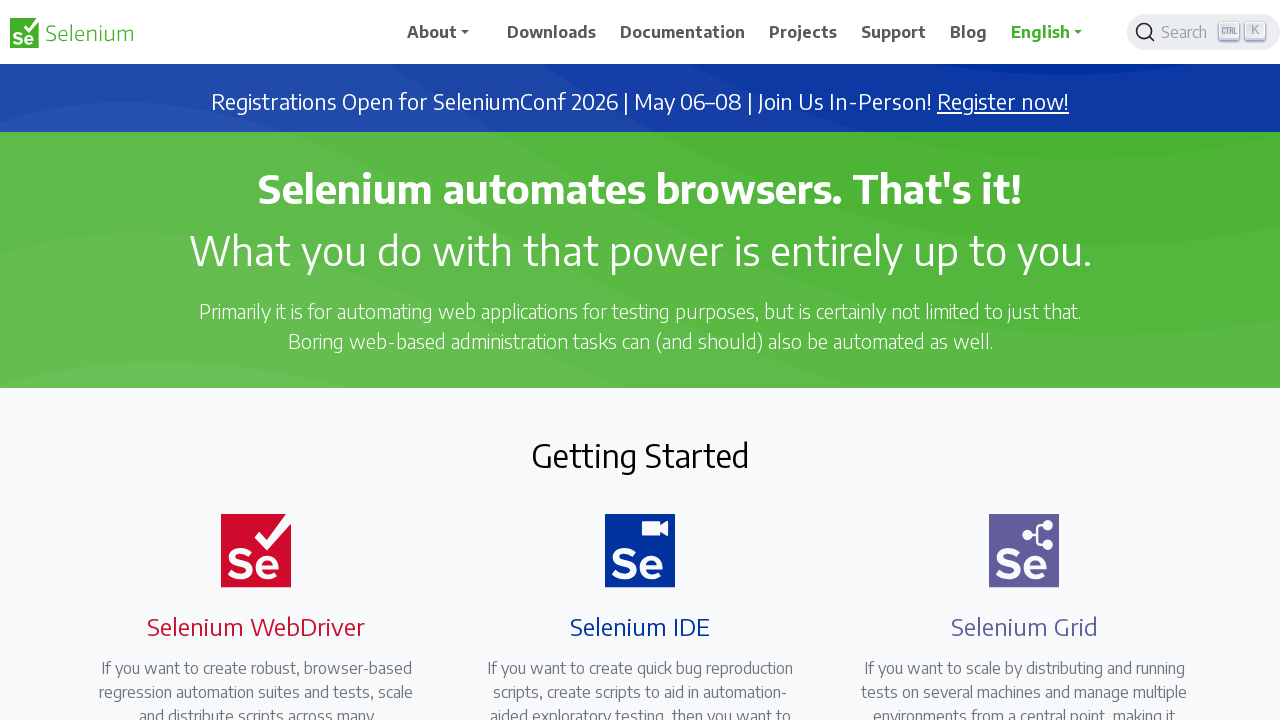

Clicked search button to open search box at (1177, 32) on span.DocSearch-Button-Container
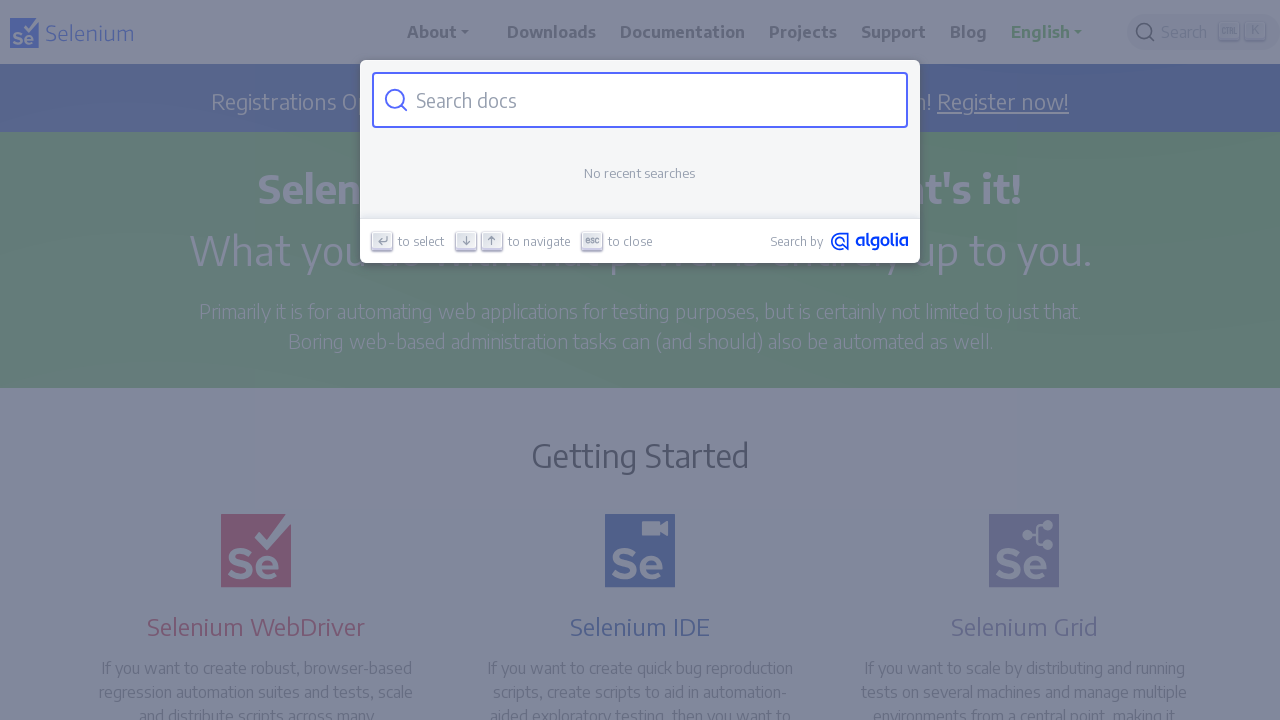

Entered 'selenium' in the search field on input[enterkeyhint='search']
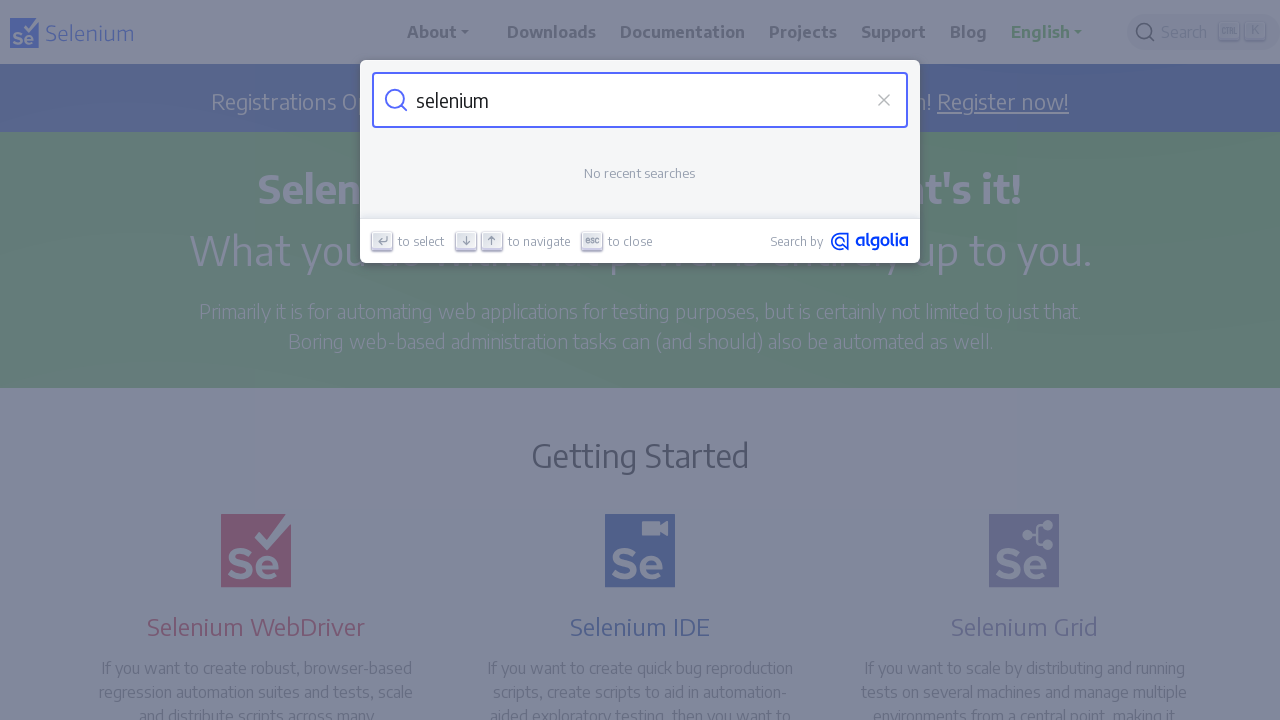

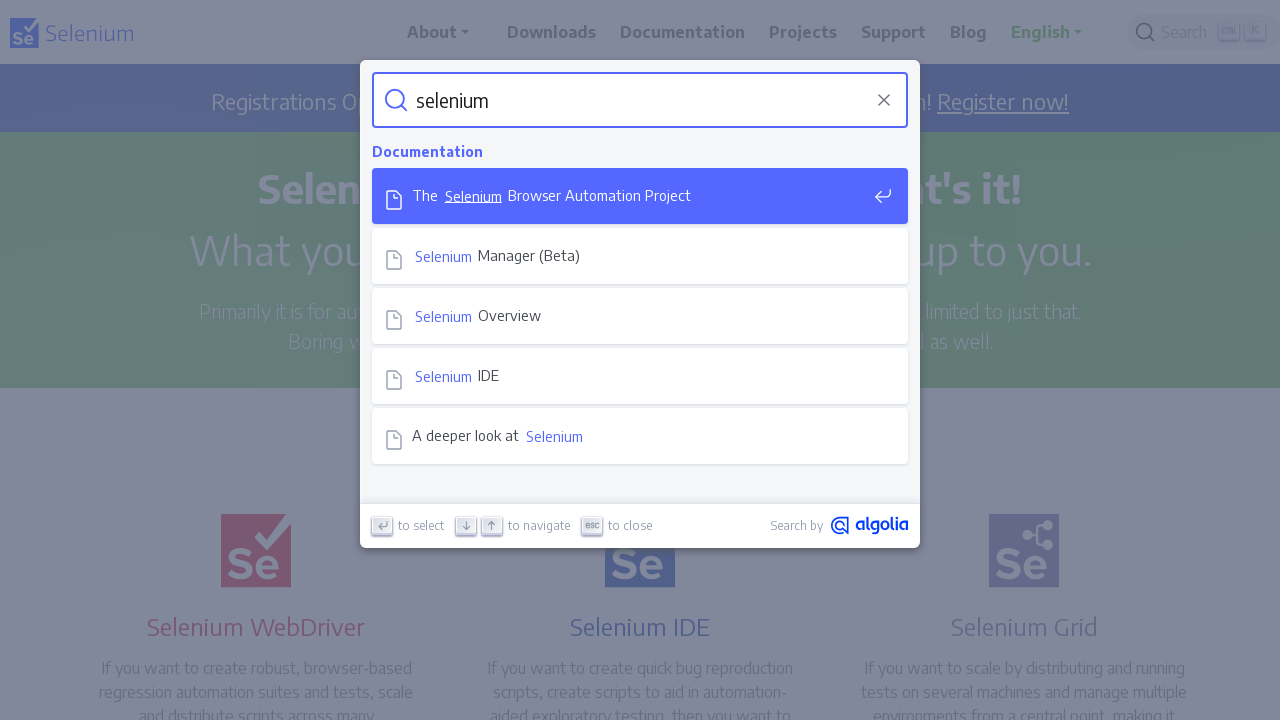